Verifies that the OrangeHRM login page loads correctly by checking for the presence of key elements including the login title, form, and text elements.

Starting URL: https://opensource-demo.orangehrmlive.com/web/index.php/auth/login

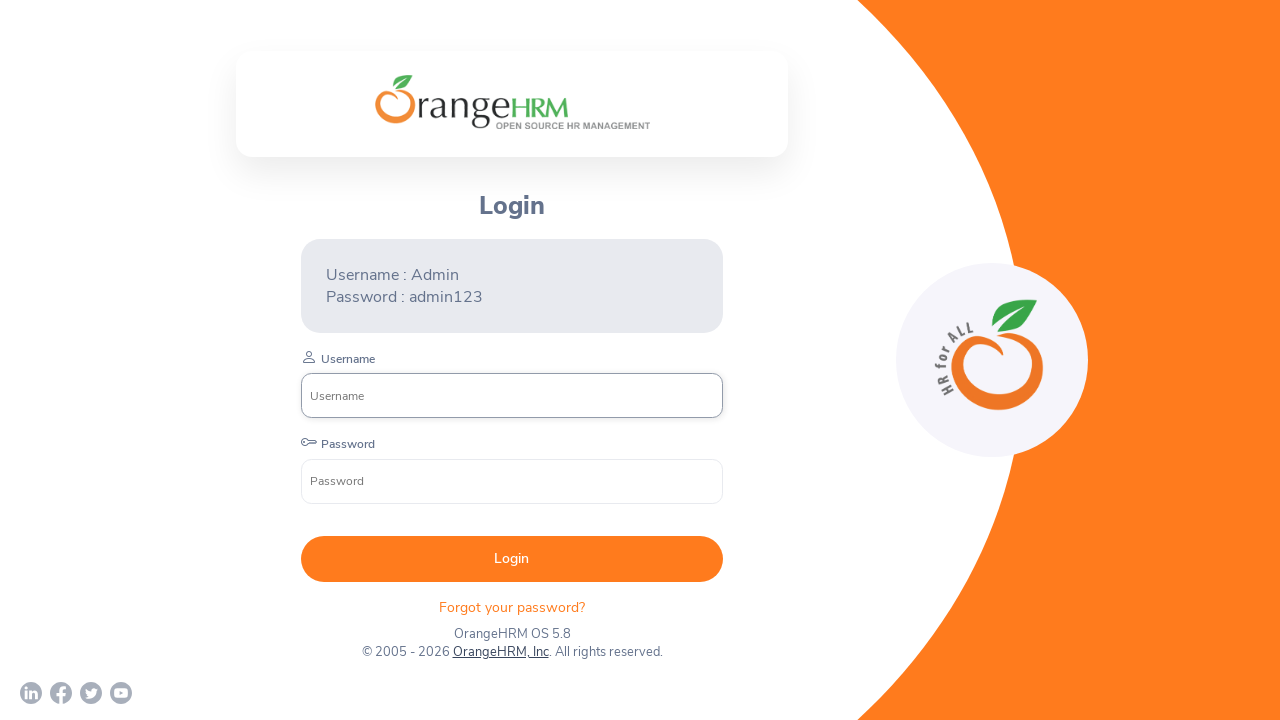

Login title element is visible on OrangeHRM login page
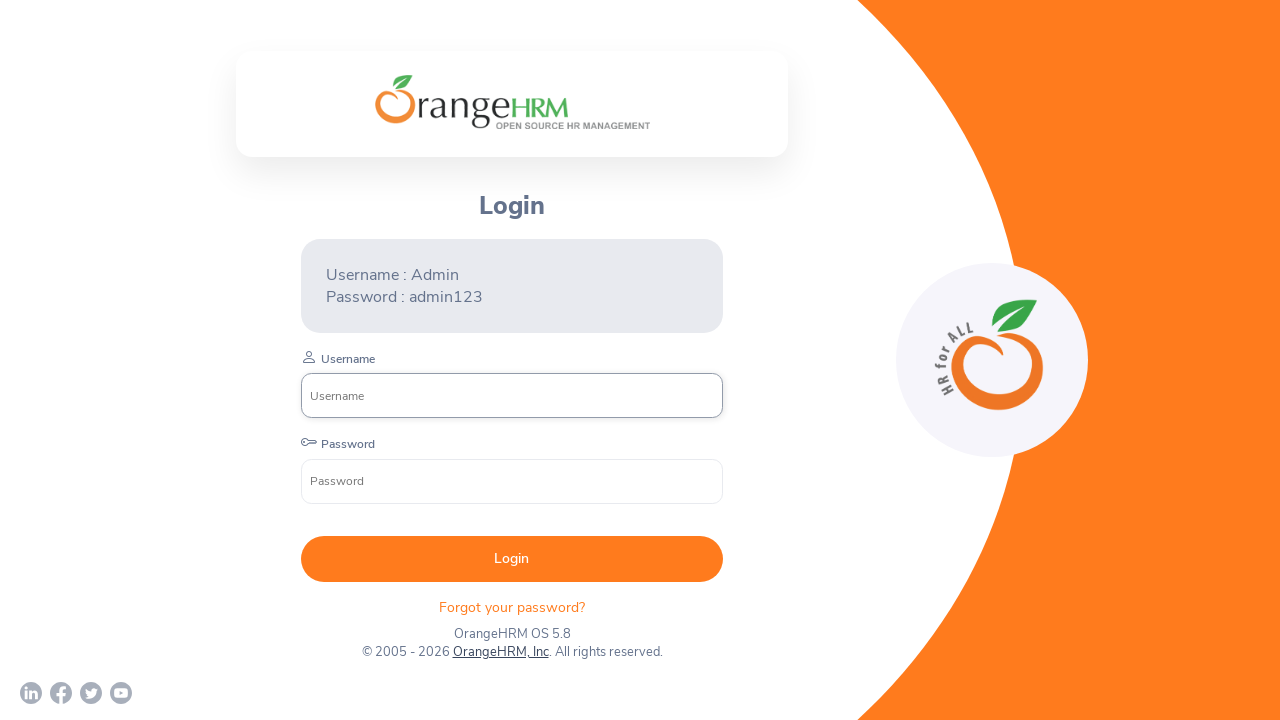

Login form element is visible and loaded
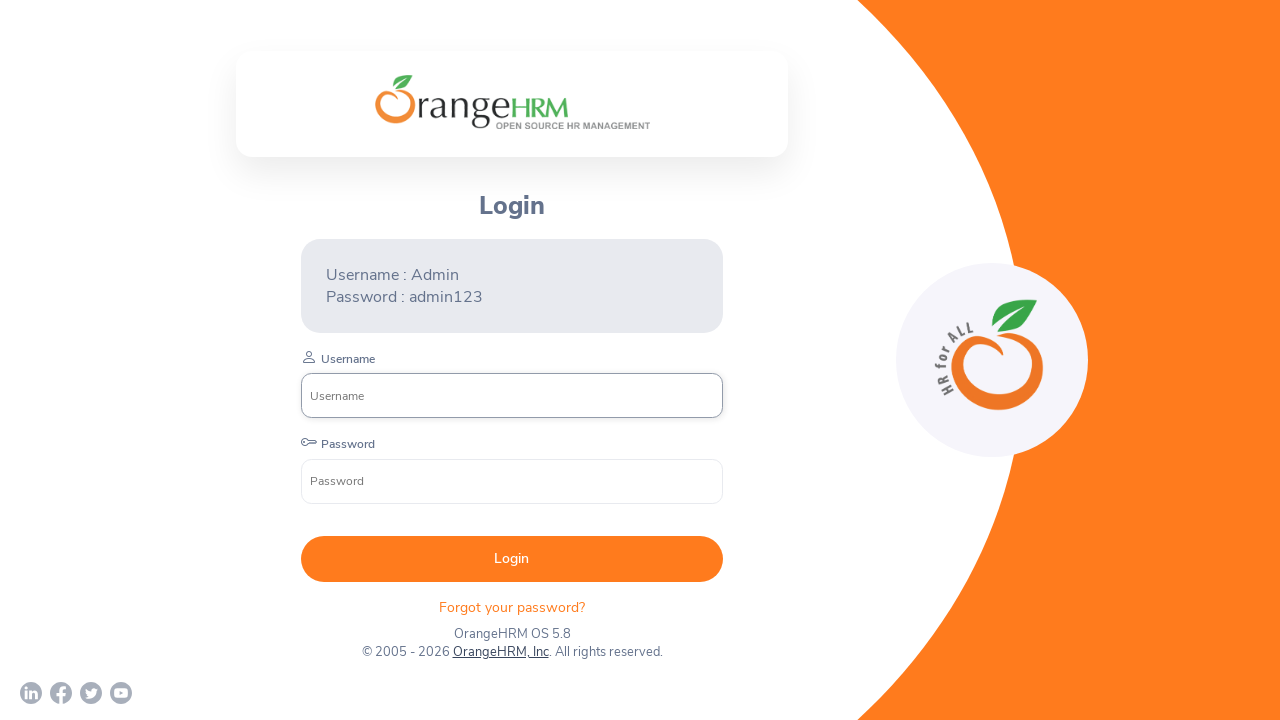

Text paragraph element is visible on the login page
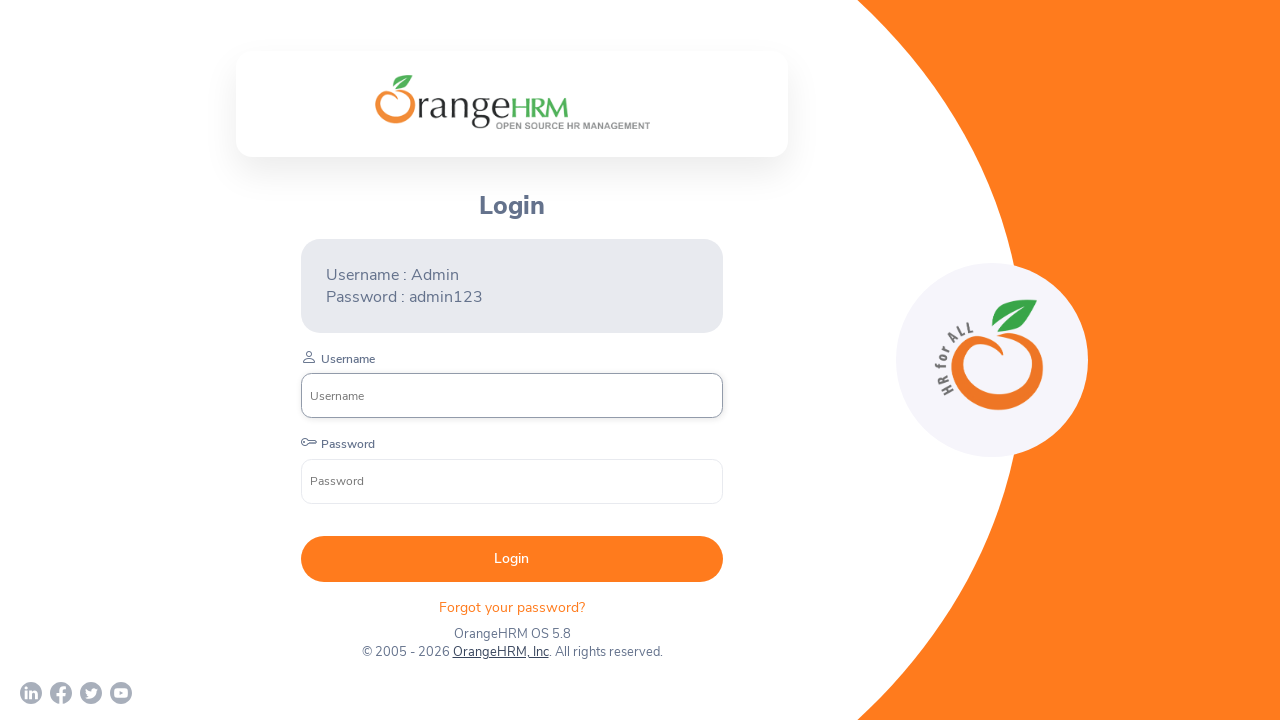

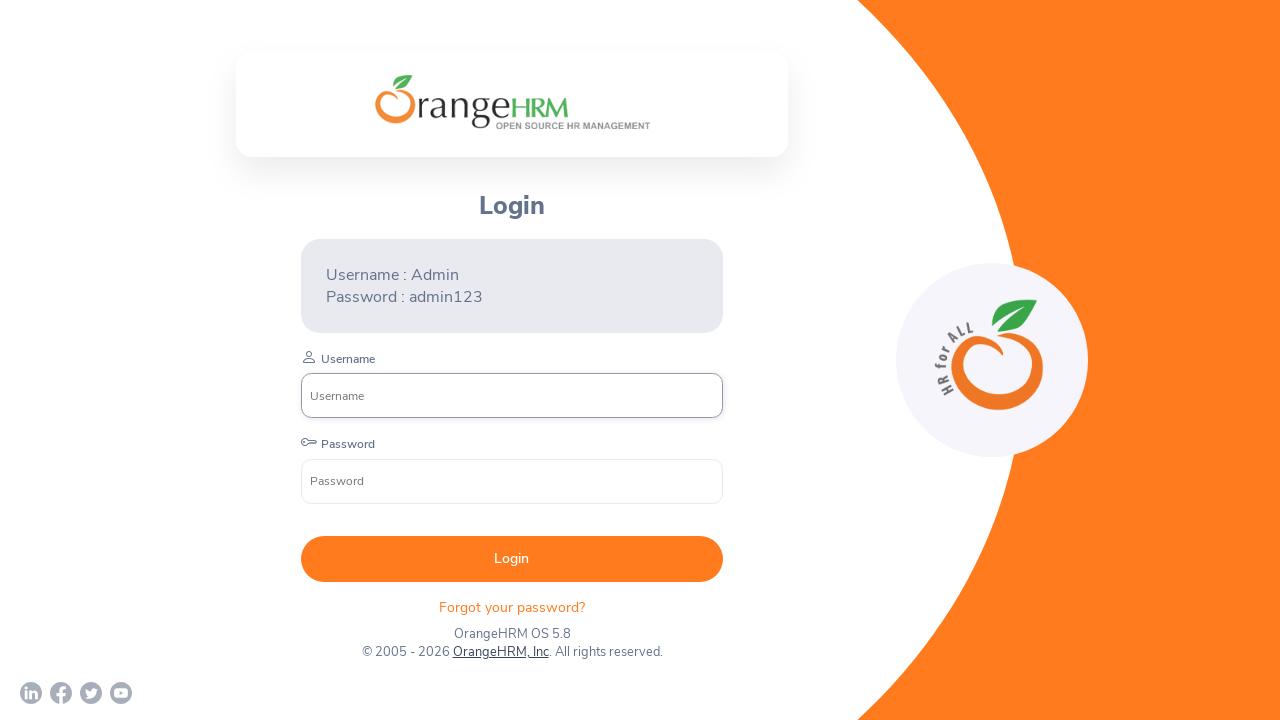